Tests accepting a JavaScript alert by clicking a button that triggers an alert and then accepting it

Starting URL: https://www.tutorialspoint.com/selenium/practice/alerts.php

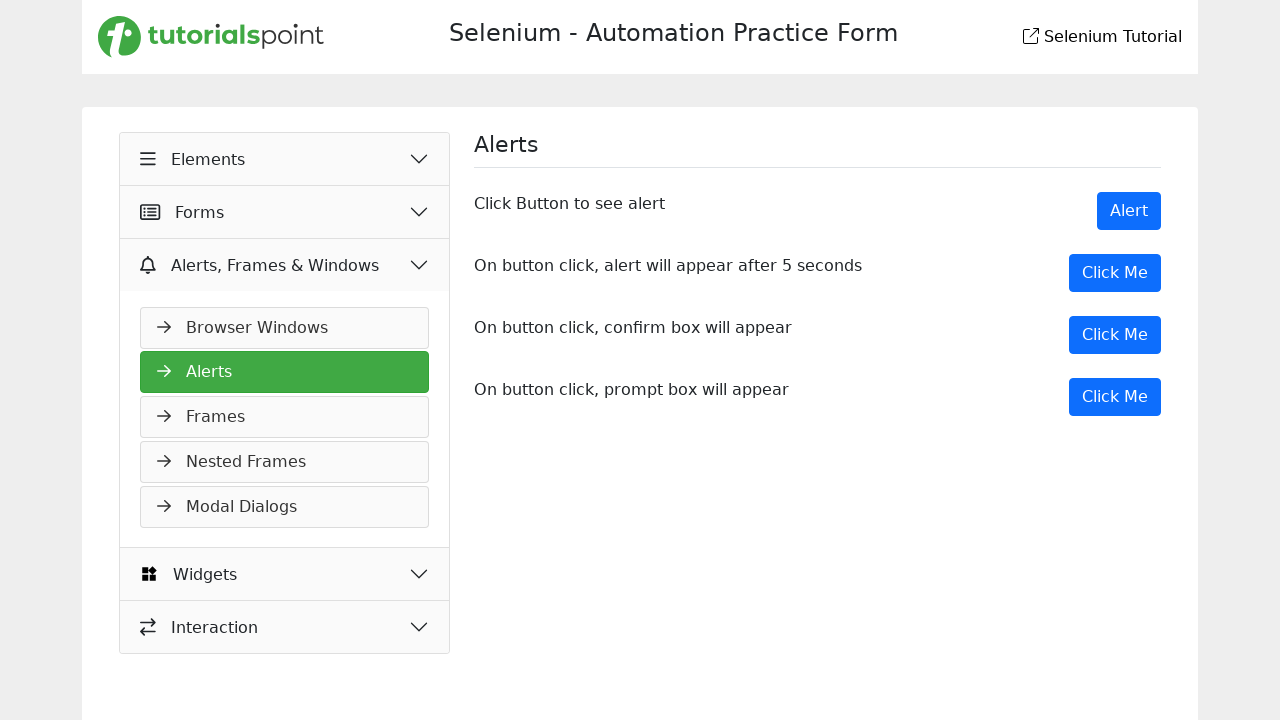

Waited for page to load with networkidle state
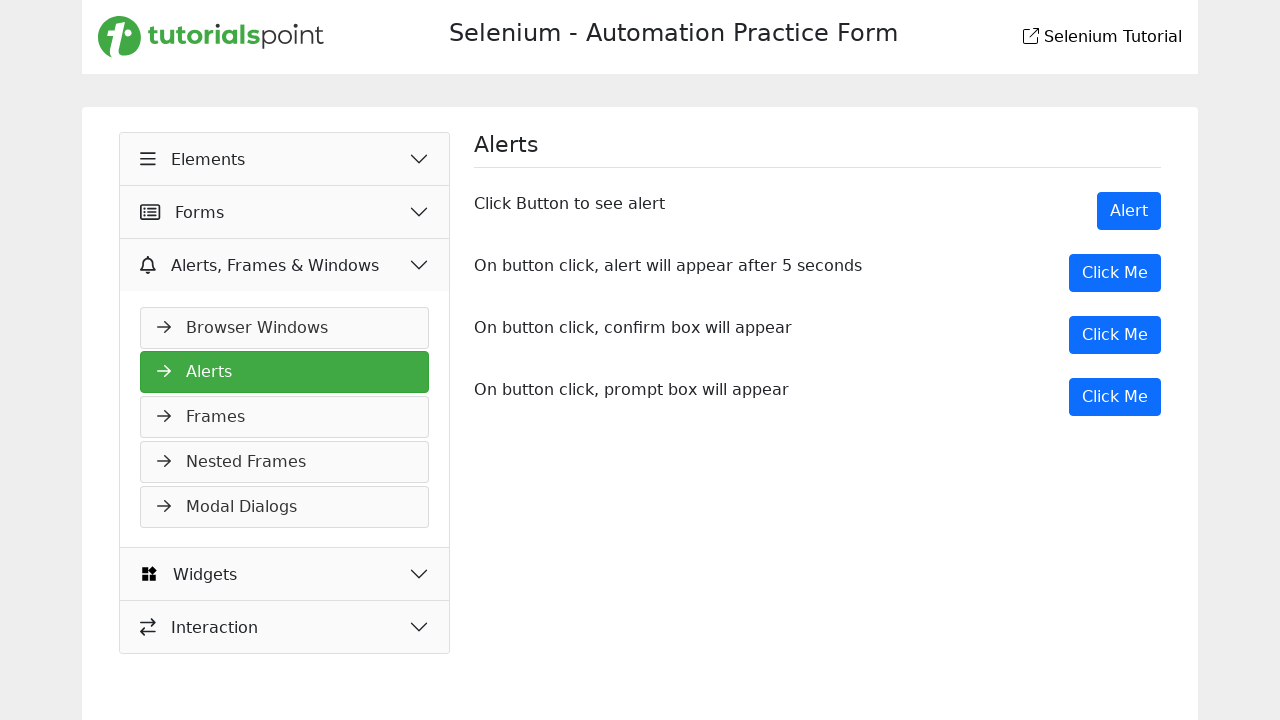

Set up dialog handler to accept alerts
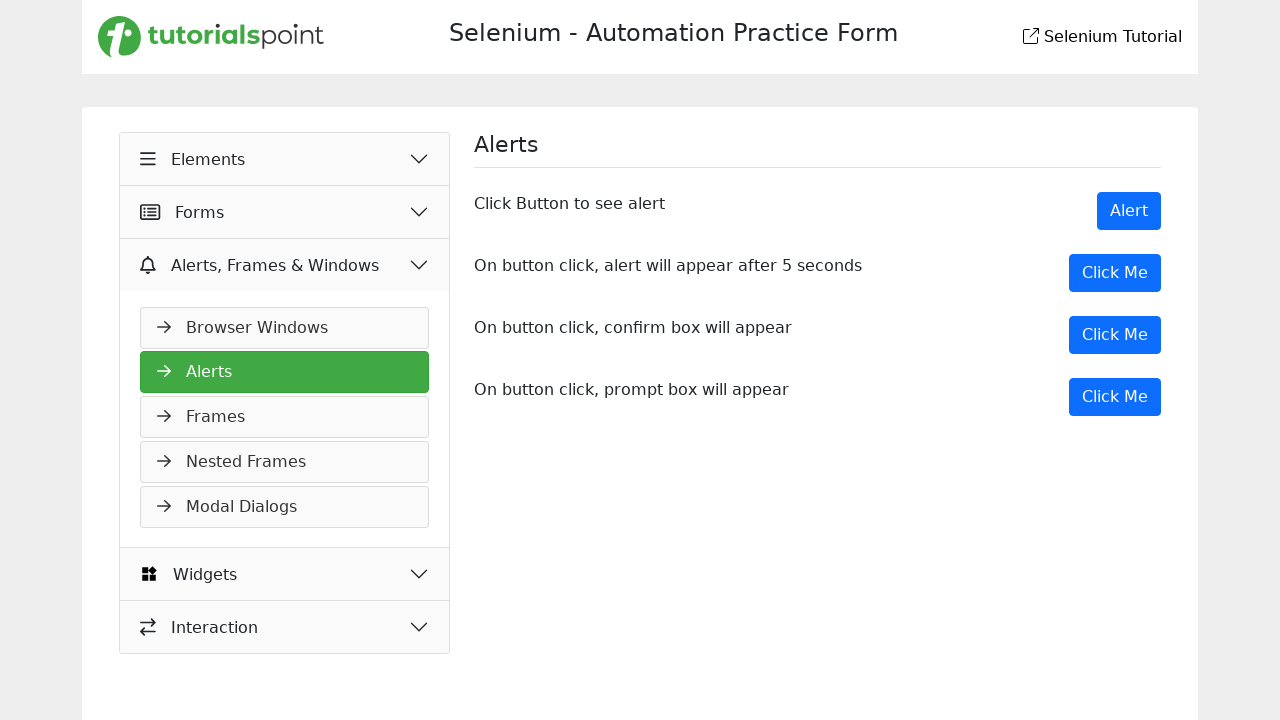

Clicked button that triggers the JavaScript alert at (1115, 335) on xpath=//button[@onclick='myDesk()']
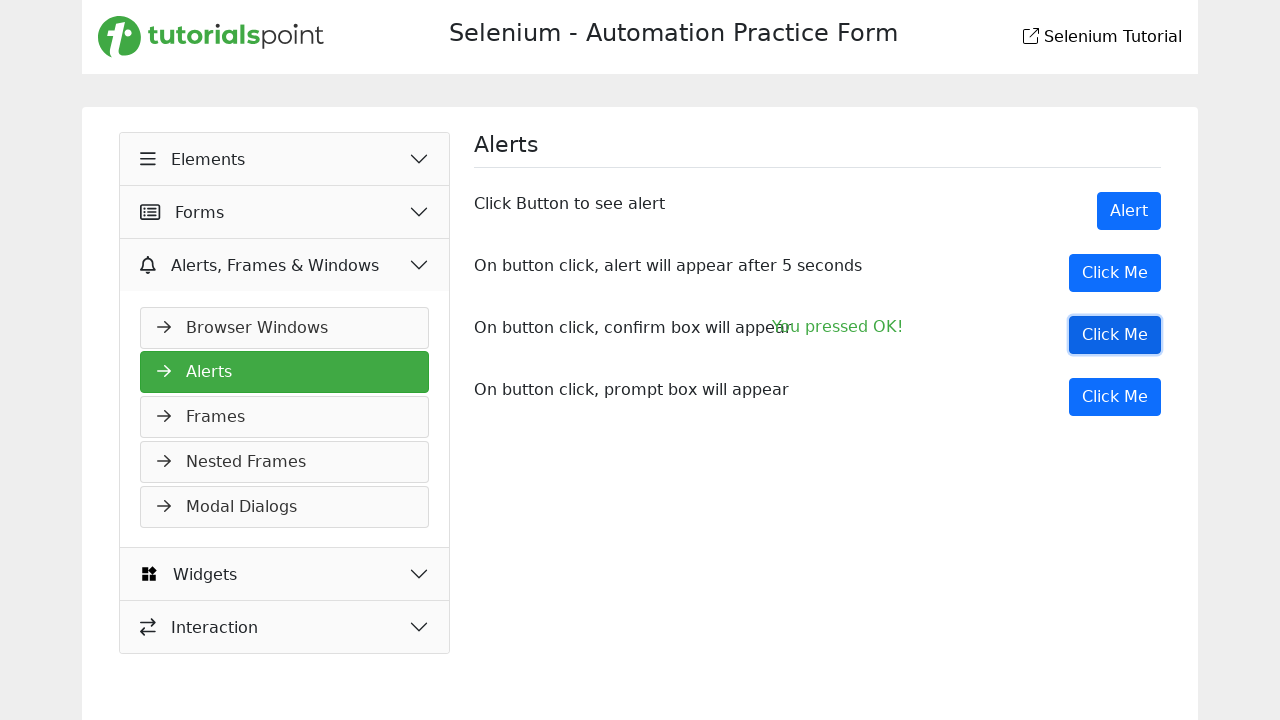

Waited for dialog to be handled
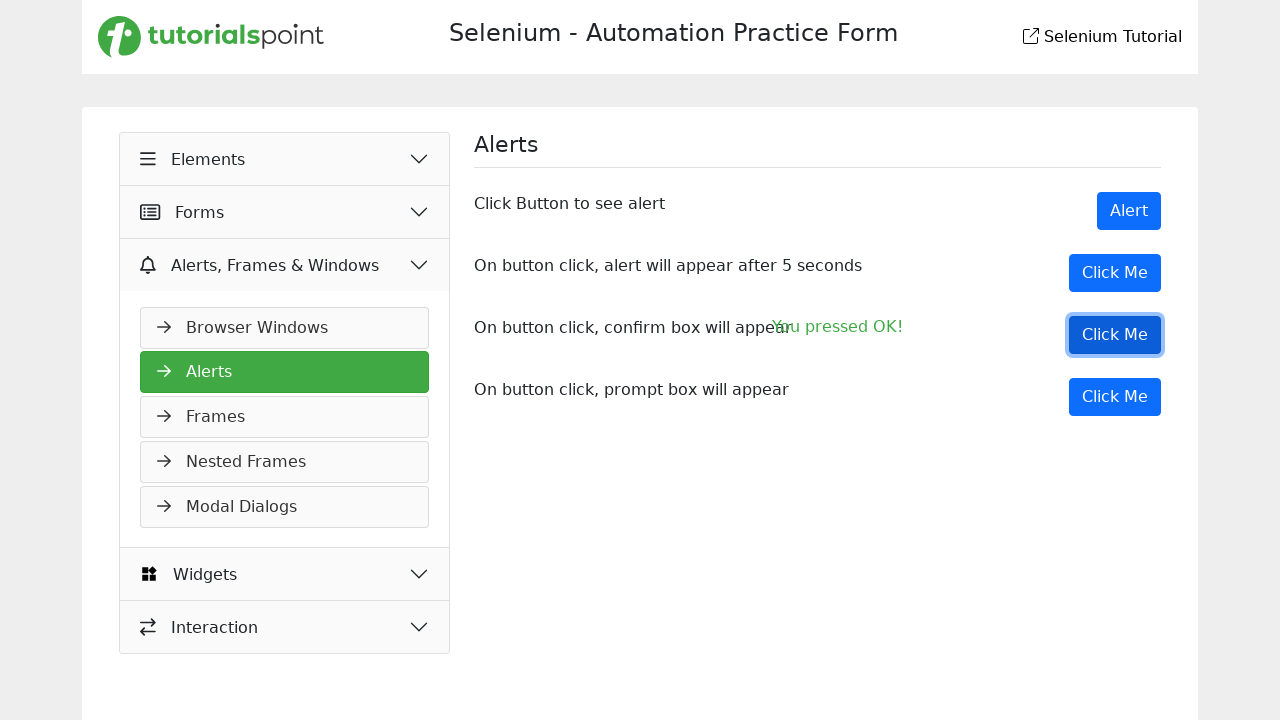

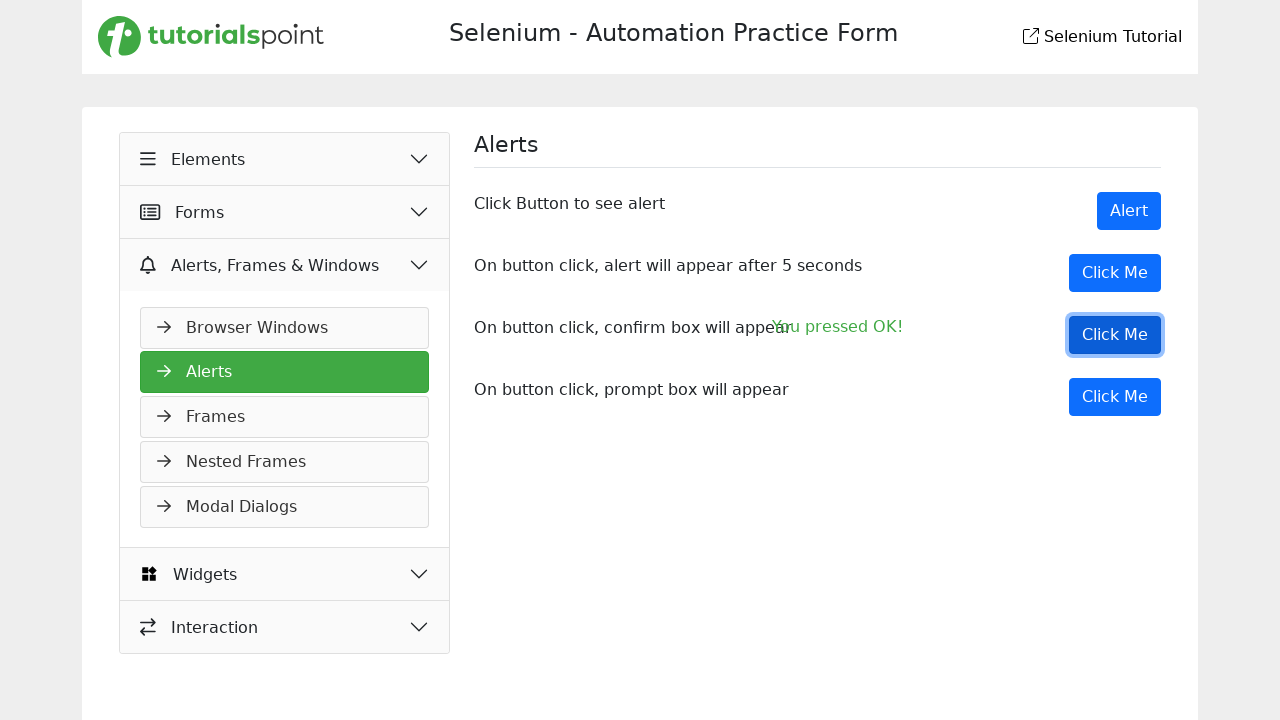